Navigates to an automation practice page, scrolls down to a table, and verifies the table structure by checking rows and columns are present.

Starting URL: https://rahulshettyacademy.com/AutomationPractice/

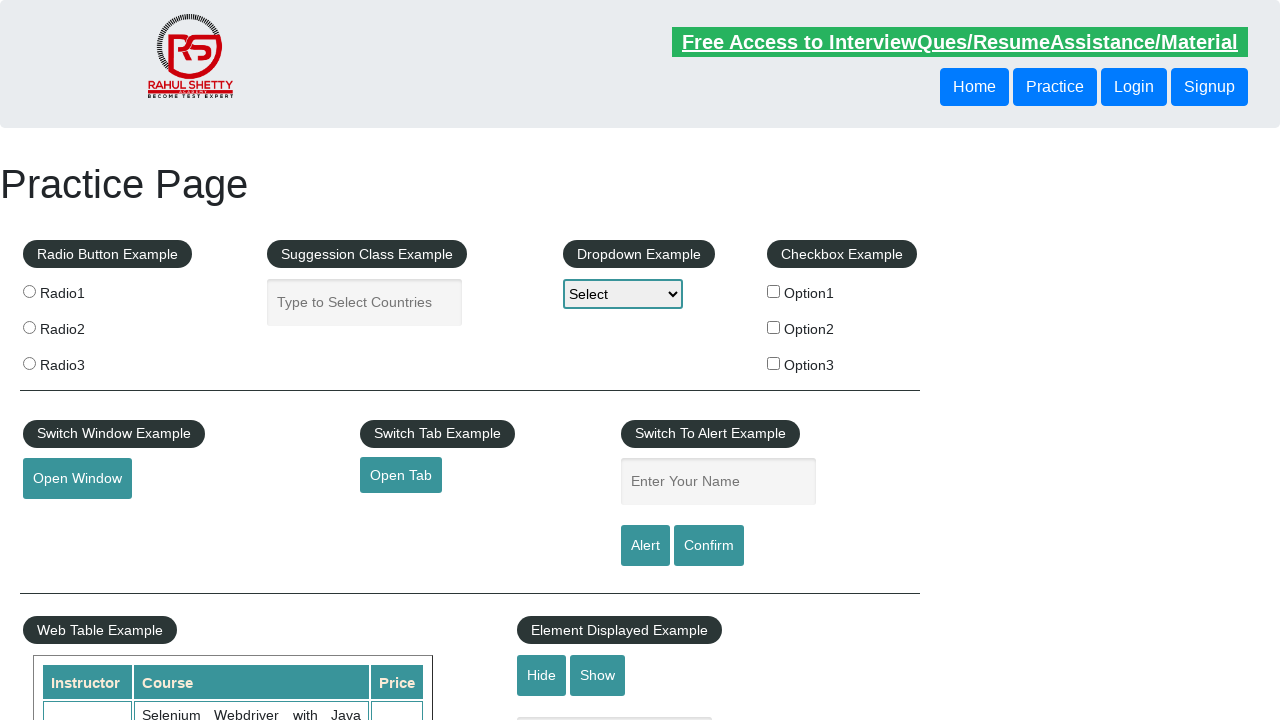

Navigated to automation practice page
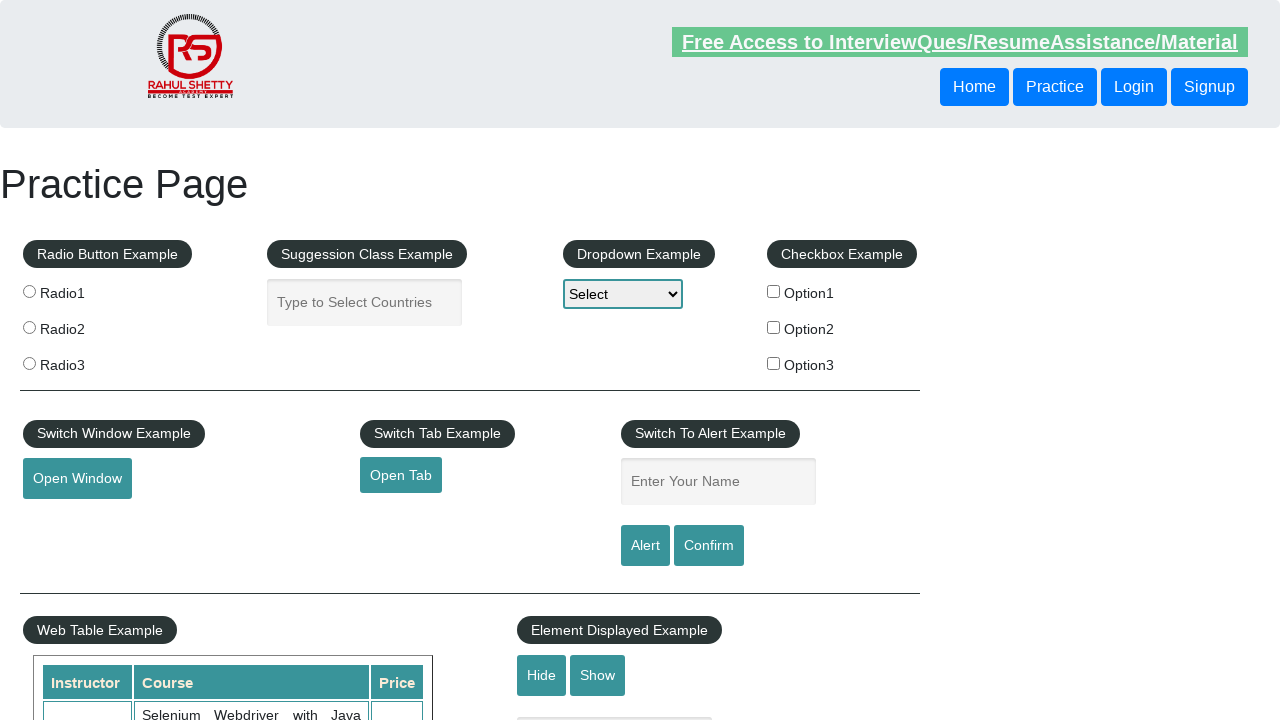

Scrolled down 600 pixels to reach the table
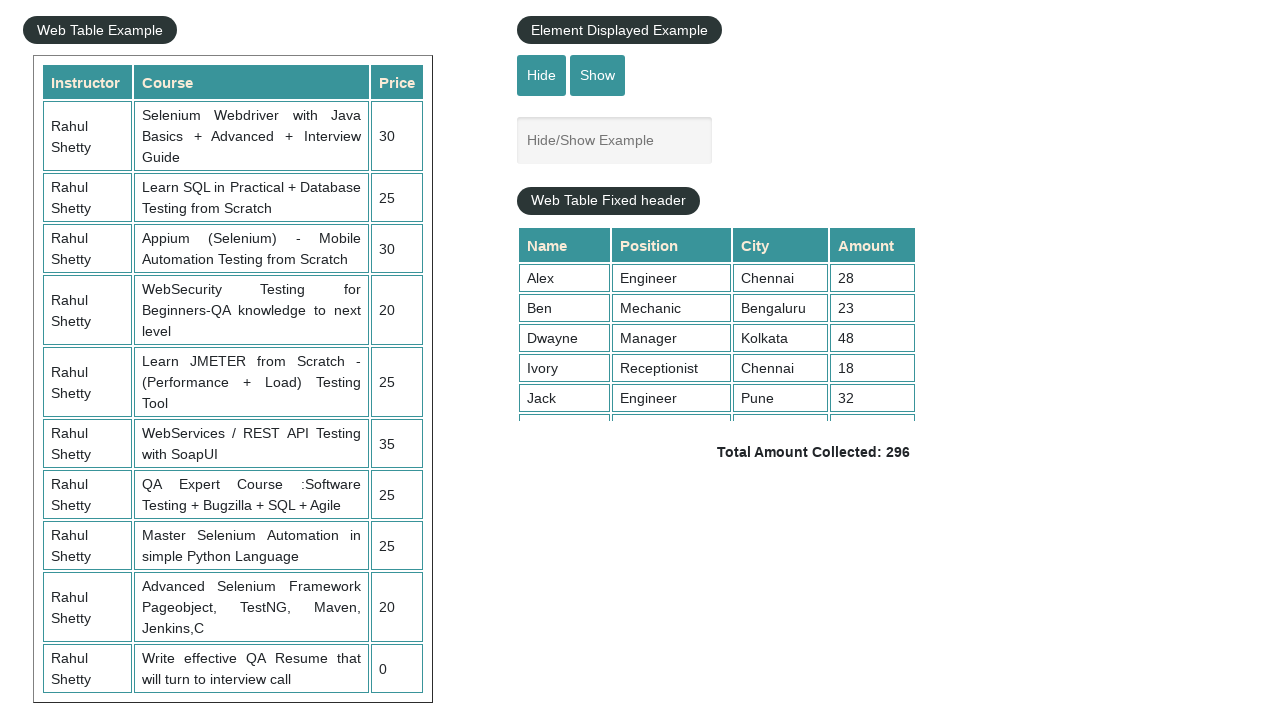

Table with class 'table-display' became visible
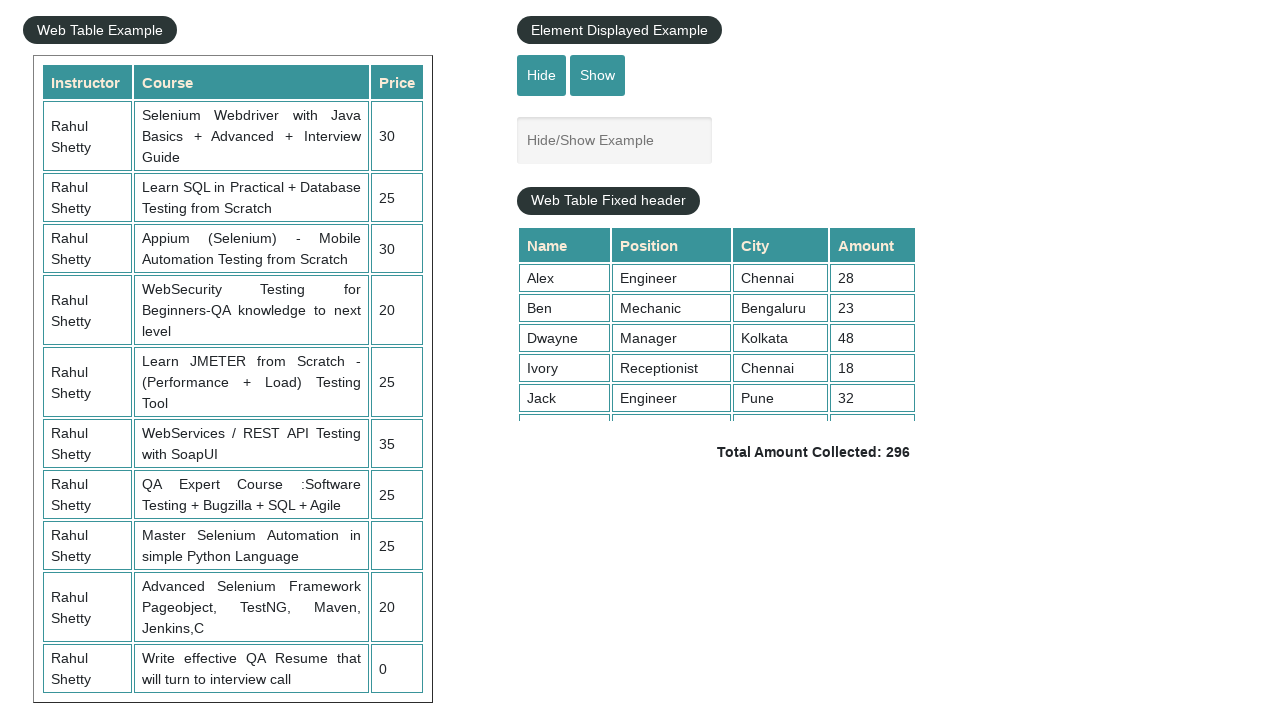

Verified table rows are present
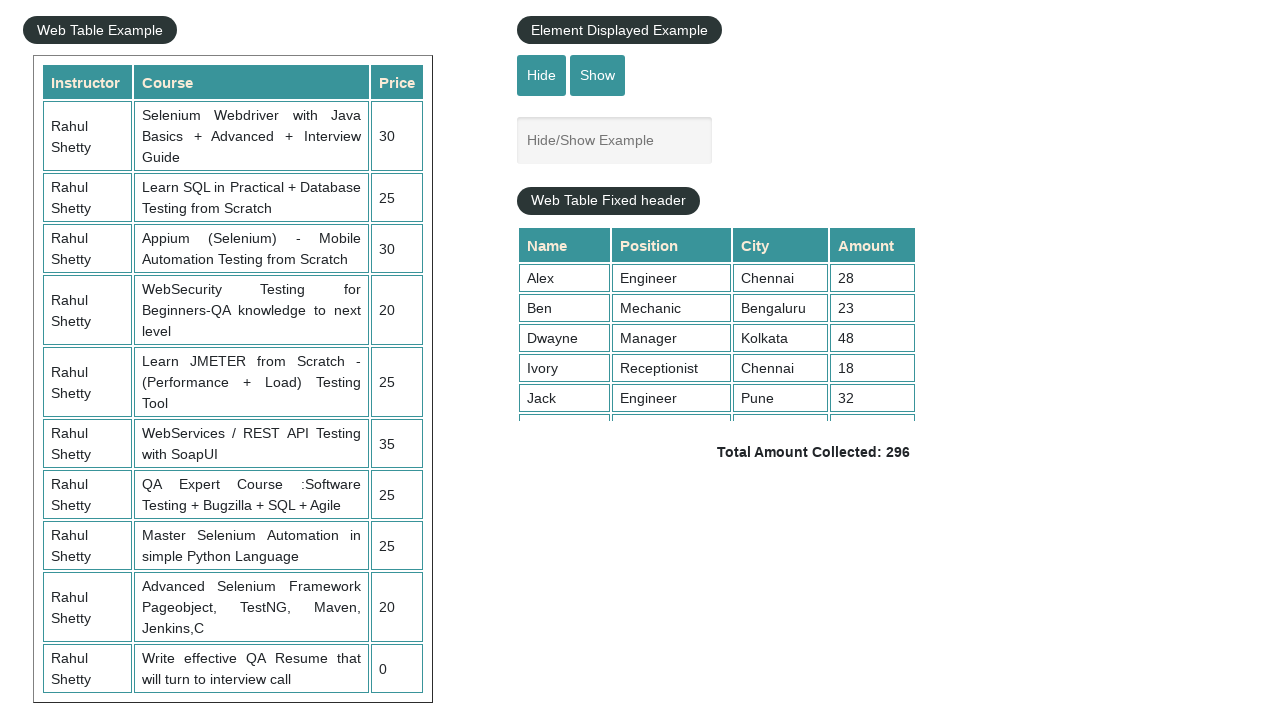

Verified table header columns are present
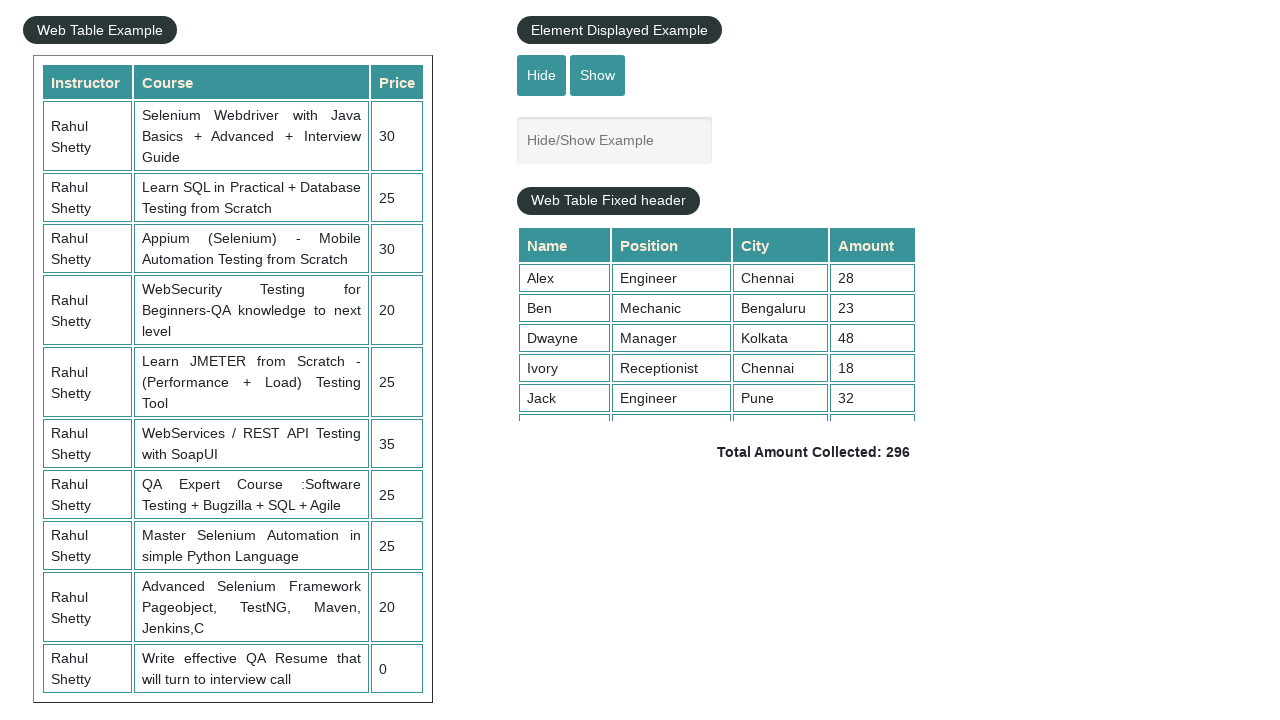

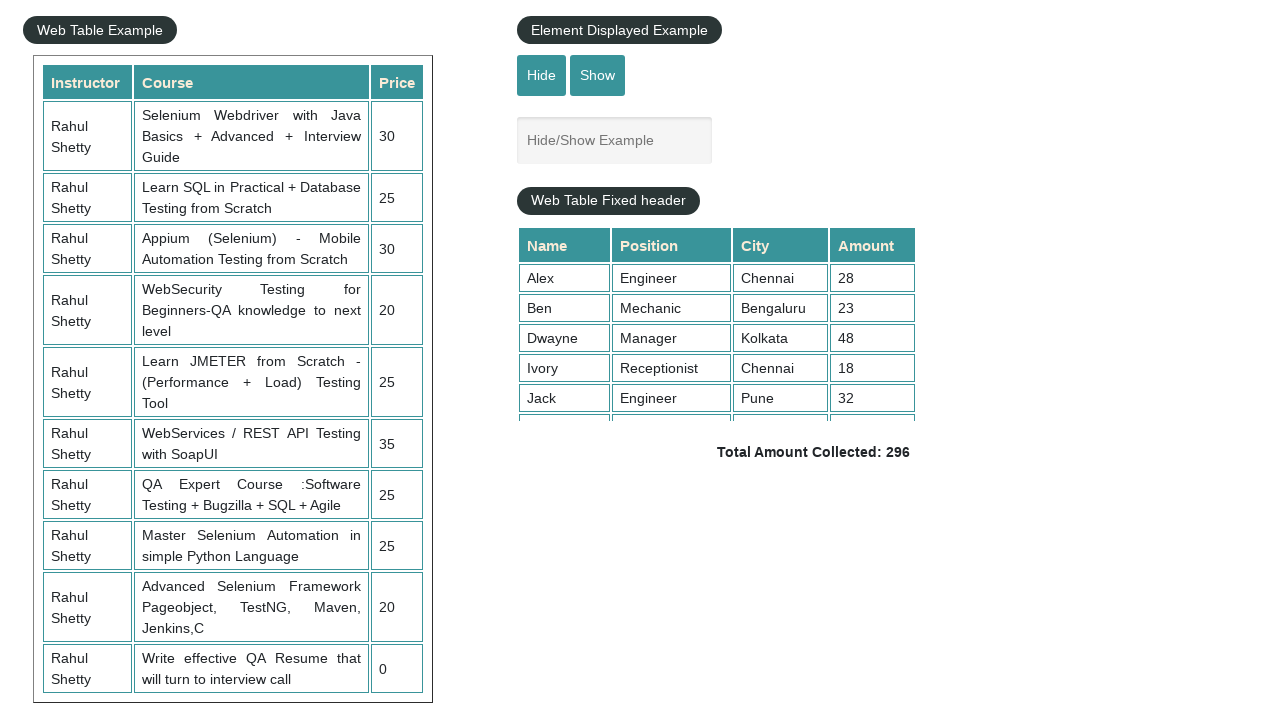